Navigates to the WebDriverIO website and clicks on the API link in the navigation

Starting URL: https://webdriver.io

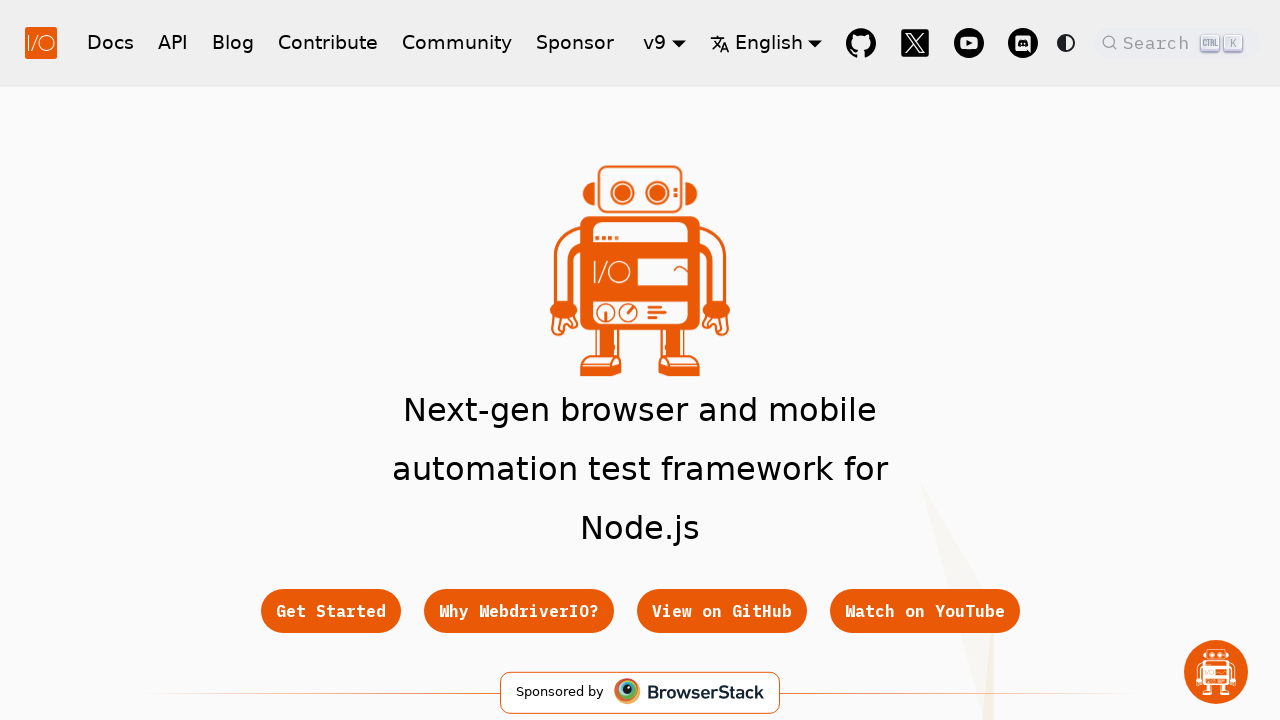

Clicked on the API link in the navigation at (173, 42) on a:has-text('API')
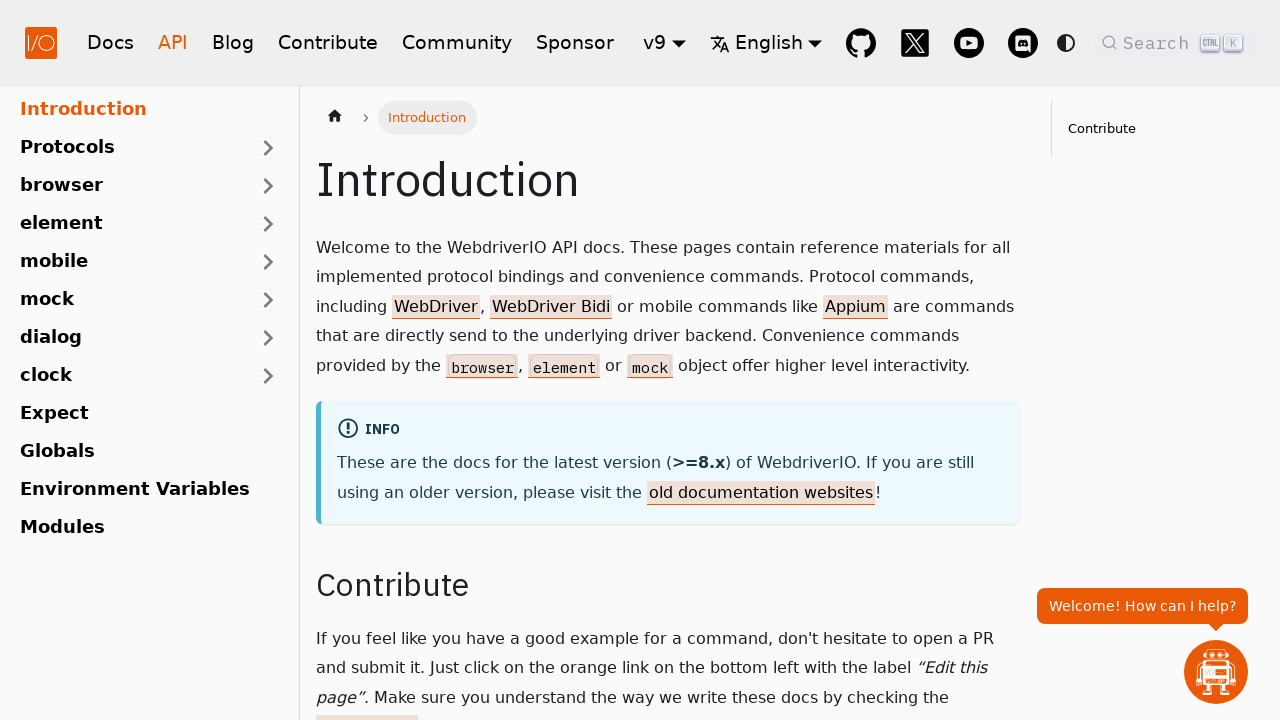

Waited for page navigation to complete (networkidle)
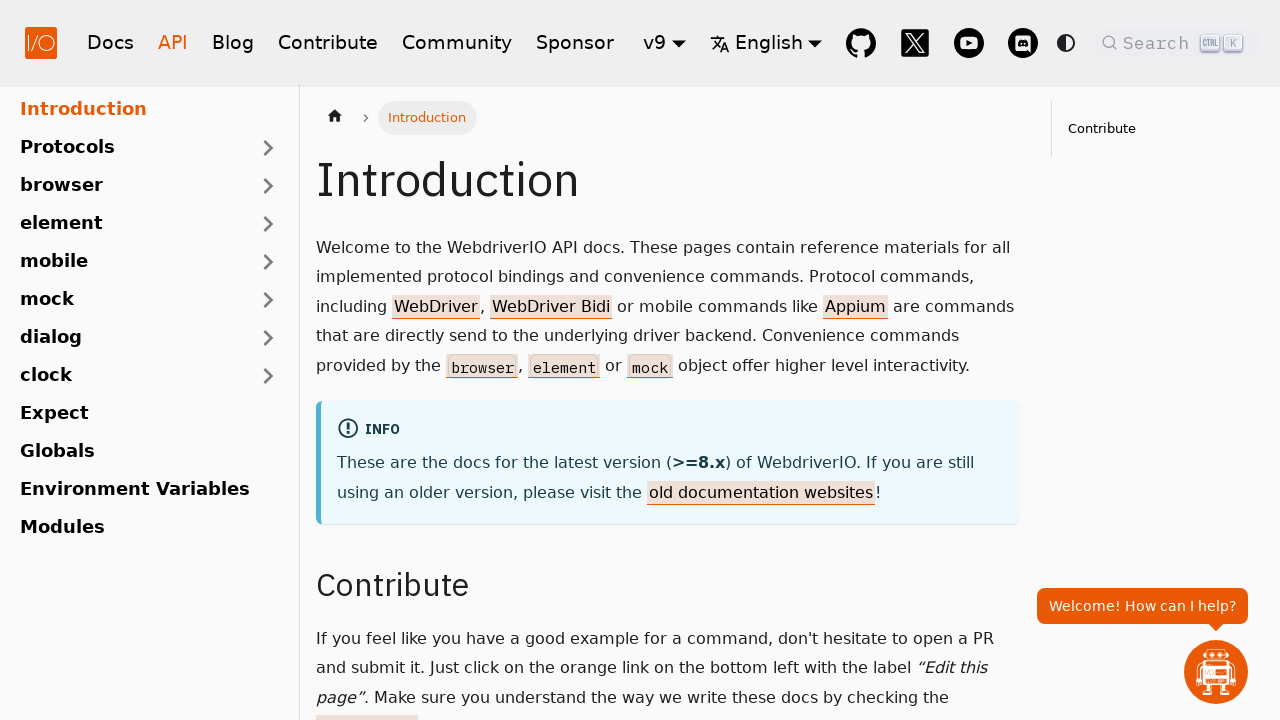

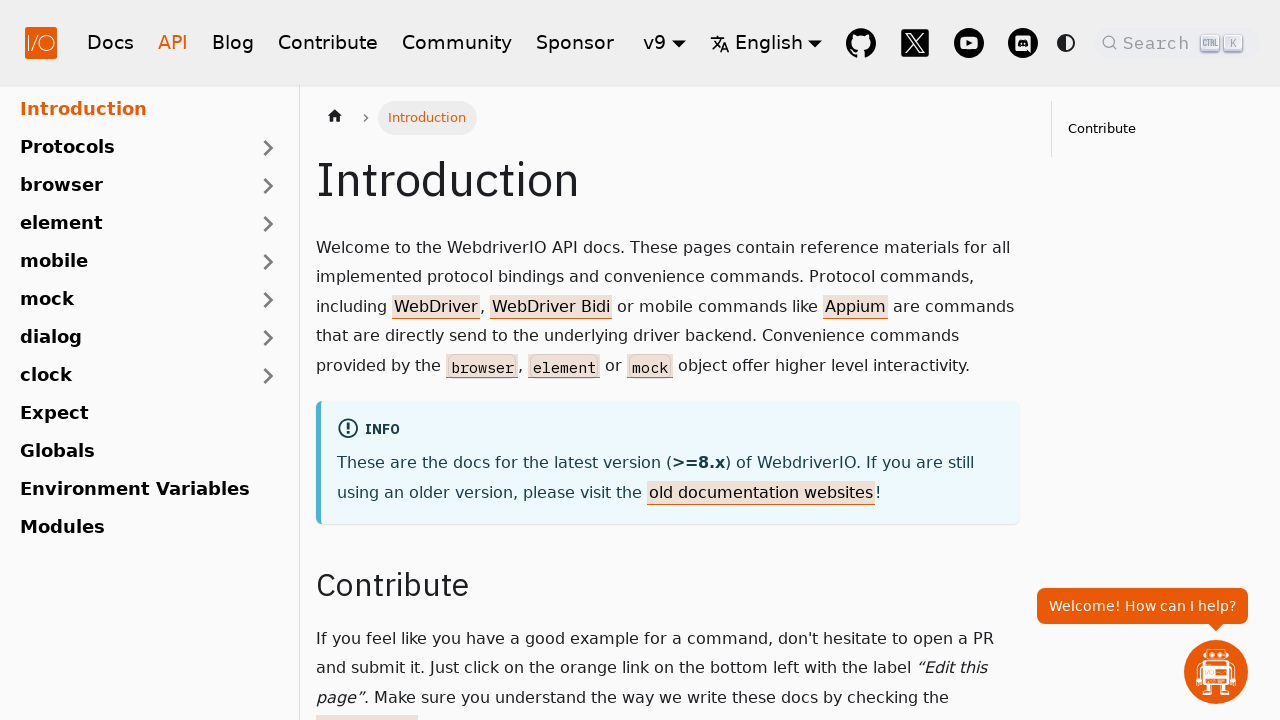